Tests the number entry page by submitting without entering a number to verify error message

Starting URL: https://kristinek.github.io/site/tasks/enter_a_number

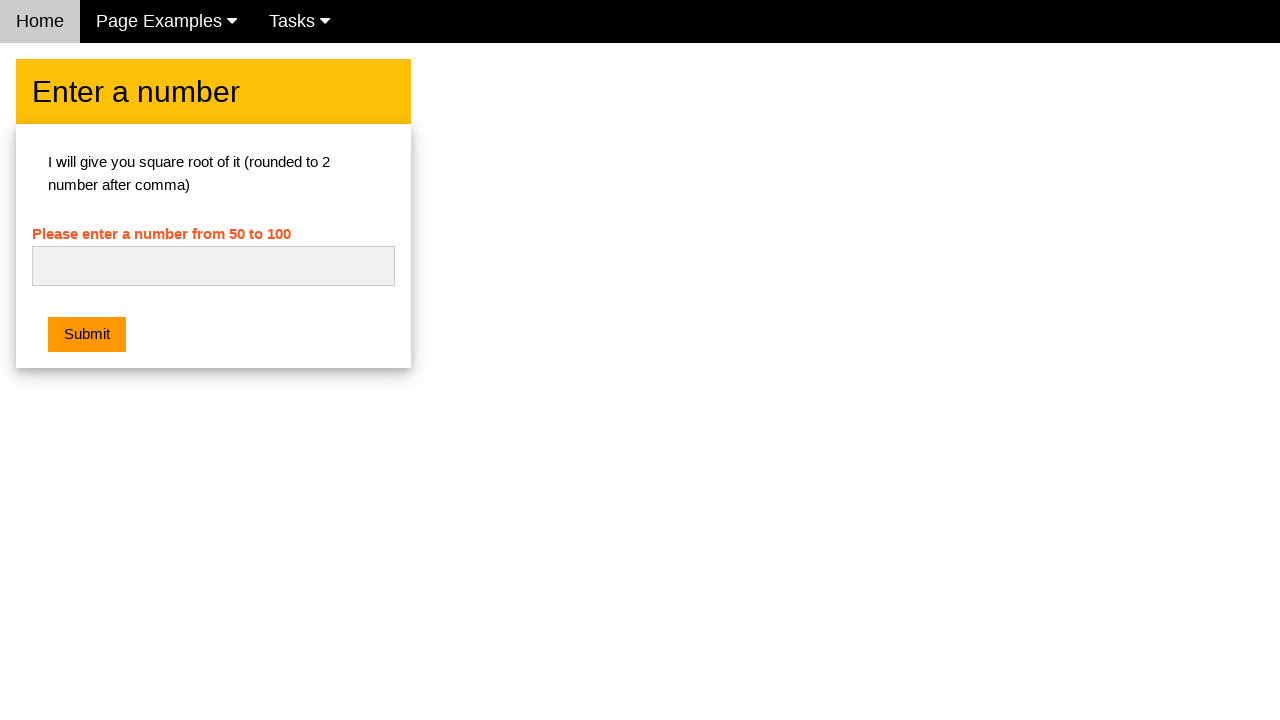

Clicked submit button without entering a number at (87, 335) on .w3-btn
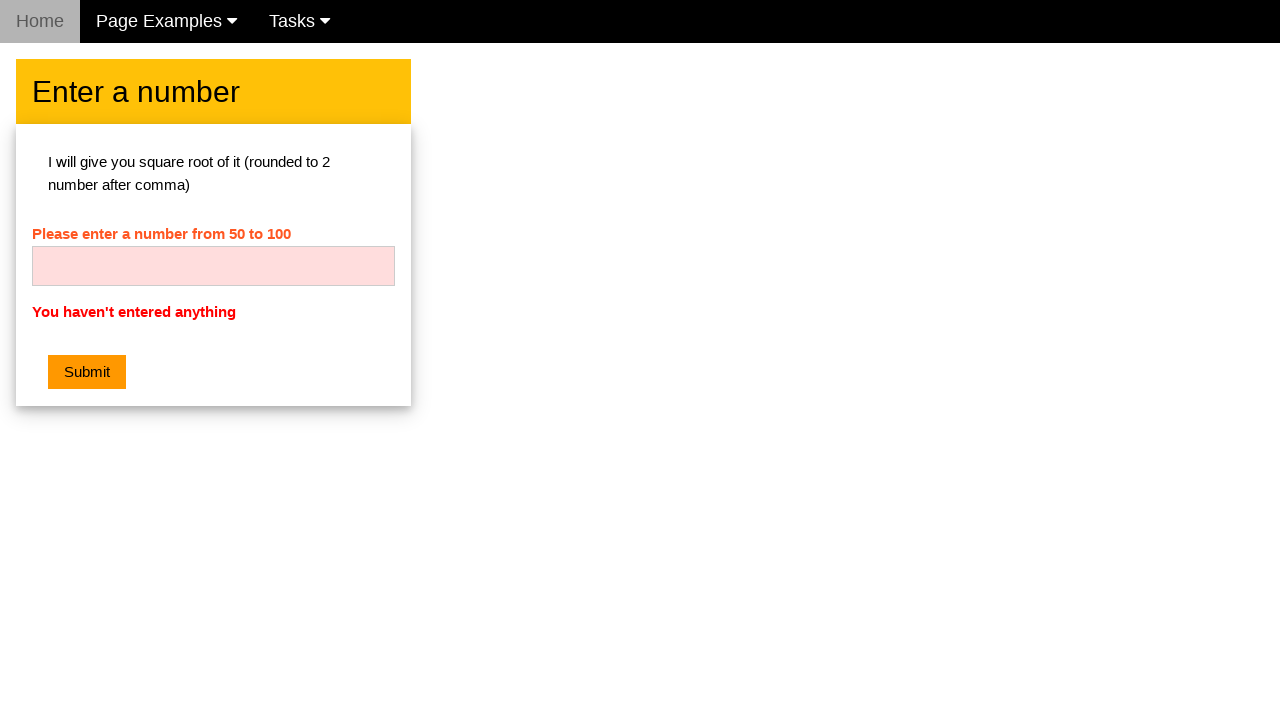

Located error message element
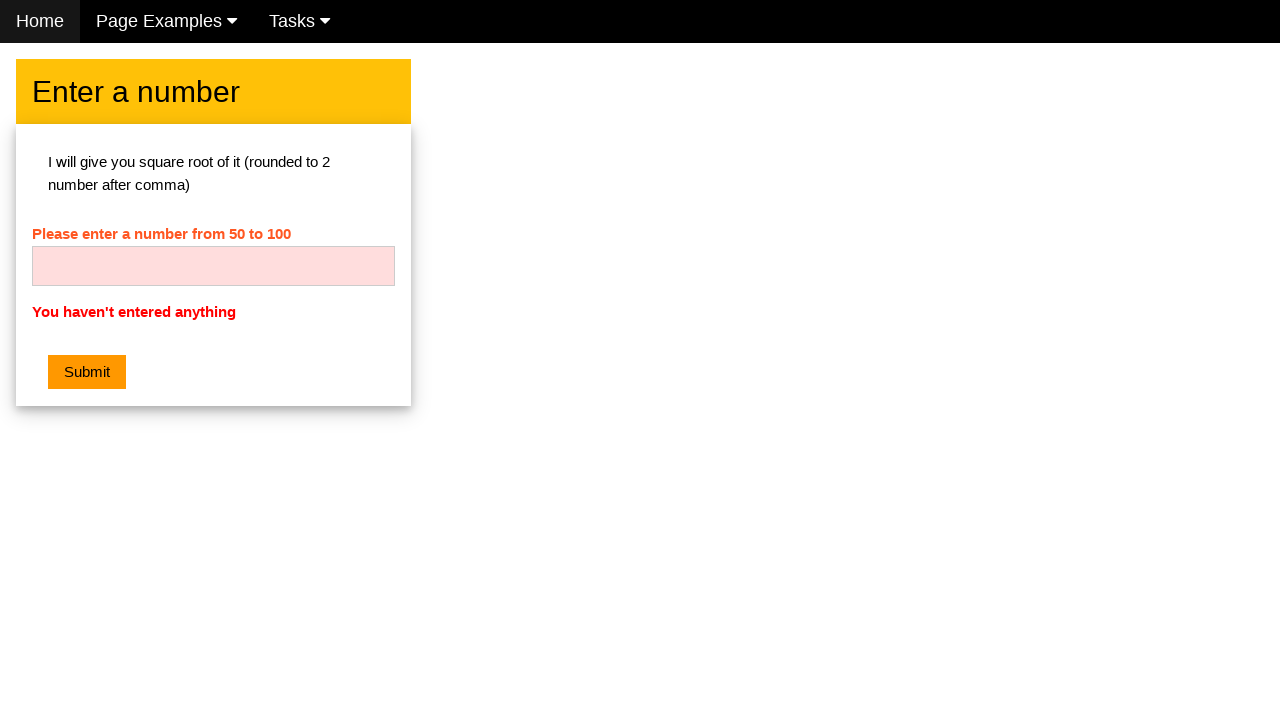

Error message displayed - validation triggered
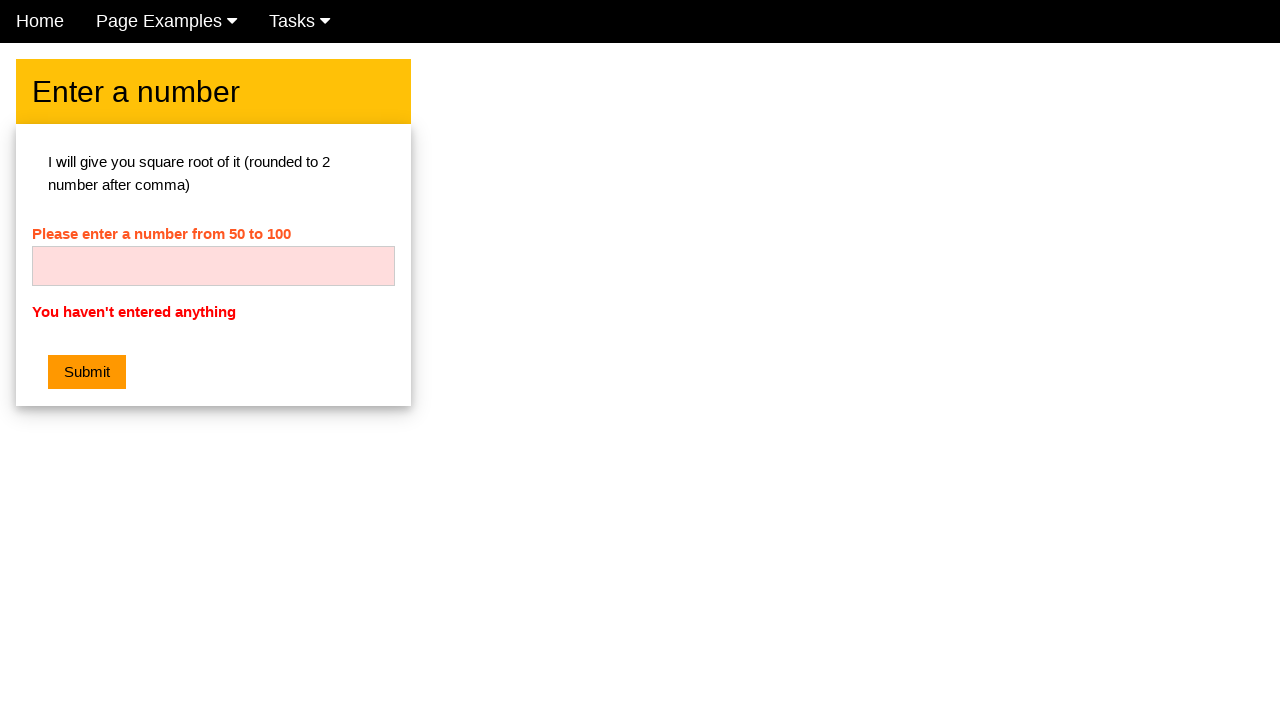

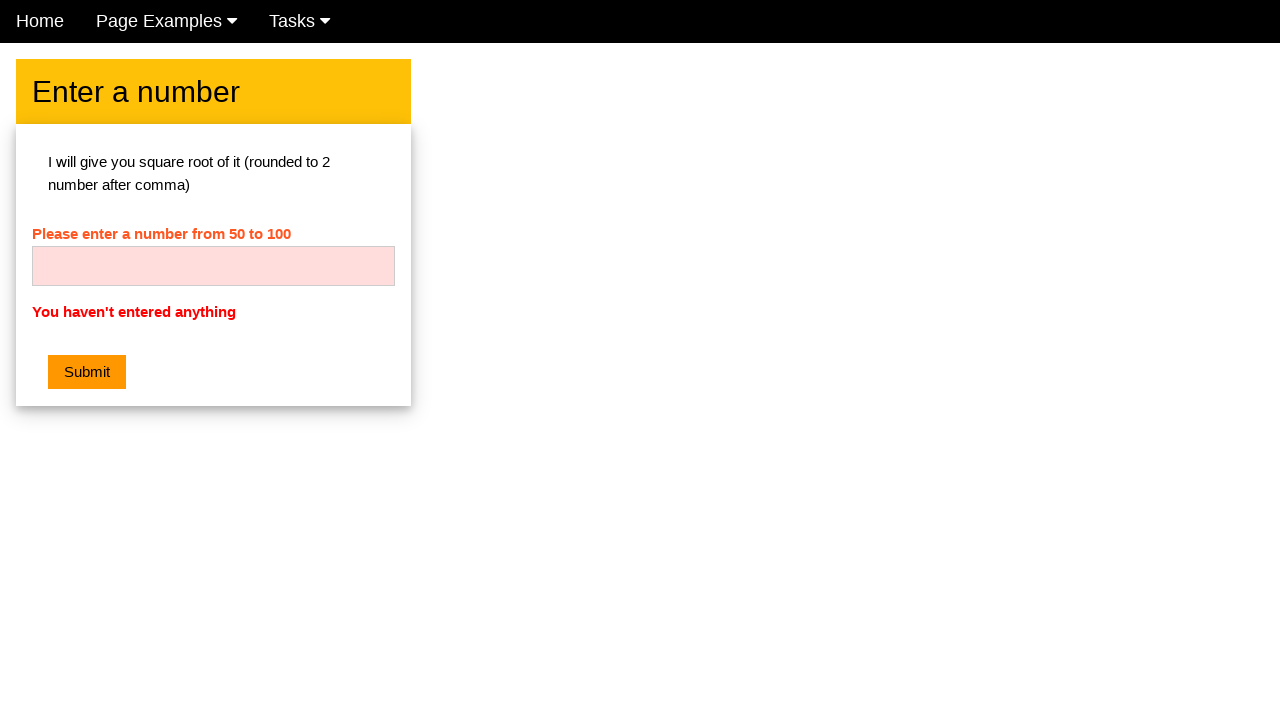